Navigates to GeeksforGeeks website and retrieves the page title to verify successful page load

Starting URL: https://www.geeksforgeeks.org/

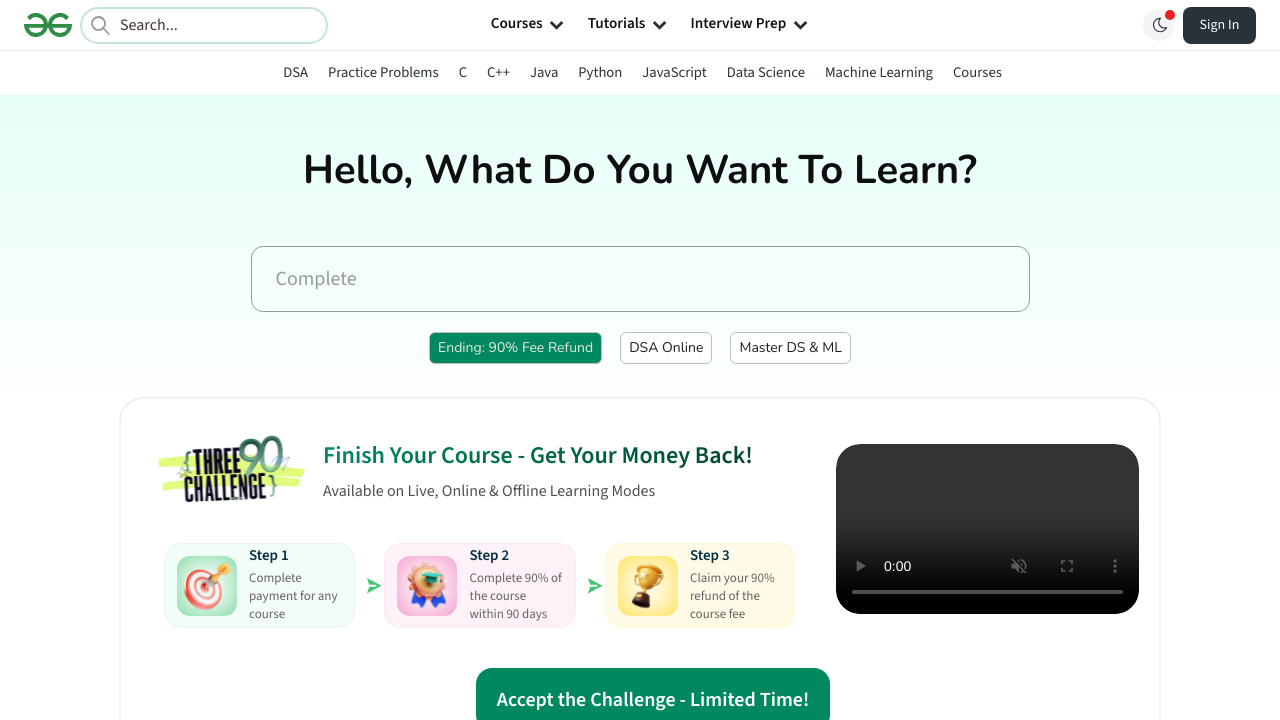

Waited for page to reach domcontentloaded state
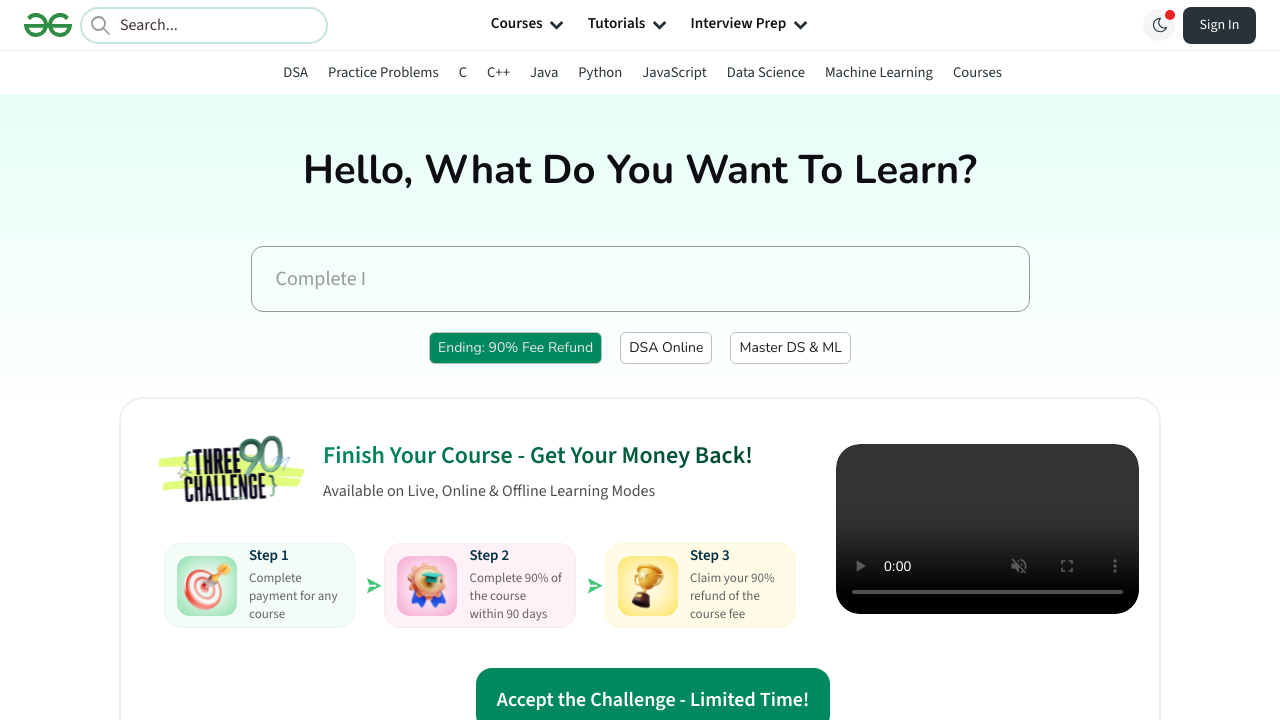

Retrieved page title: GeeksforGeeks | Your All-in-One Learning Portal
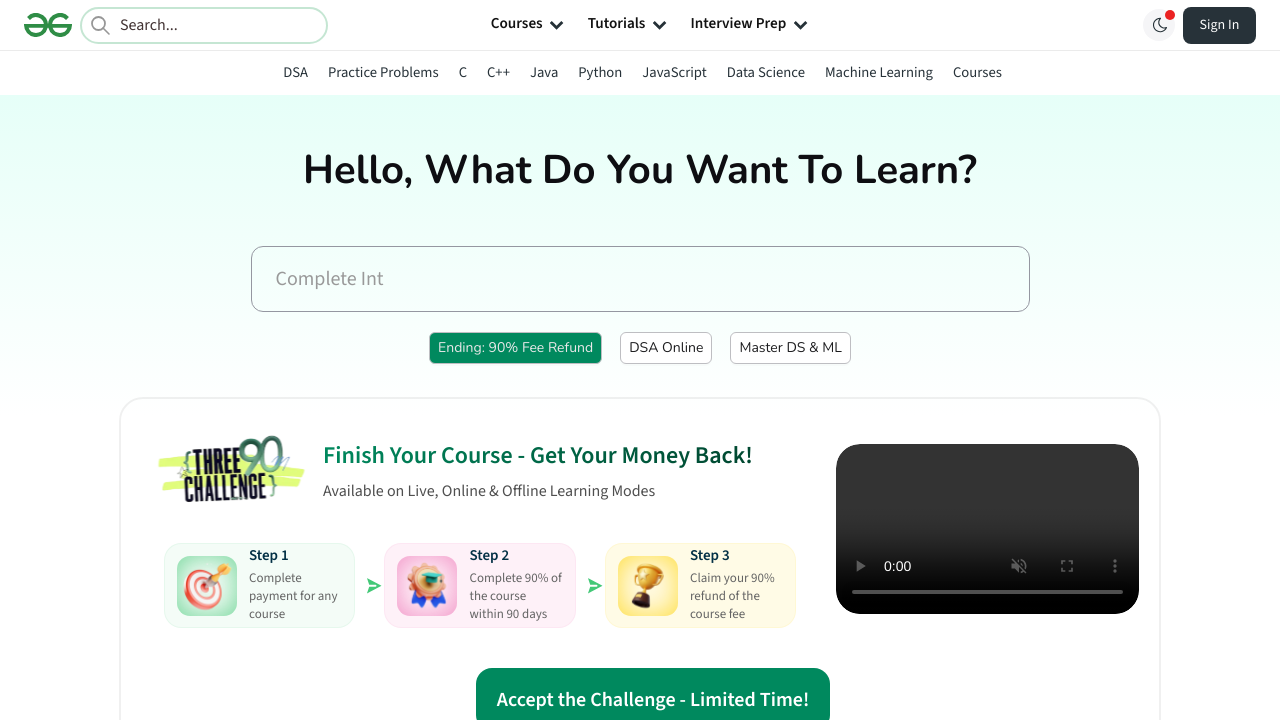

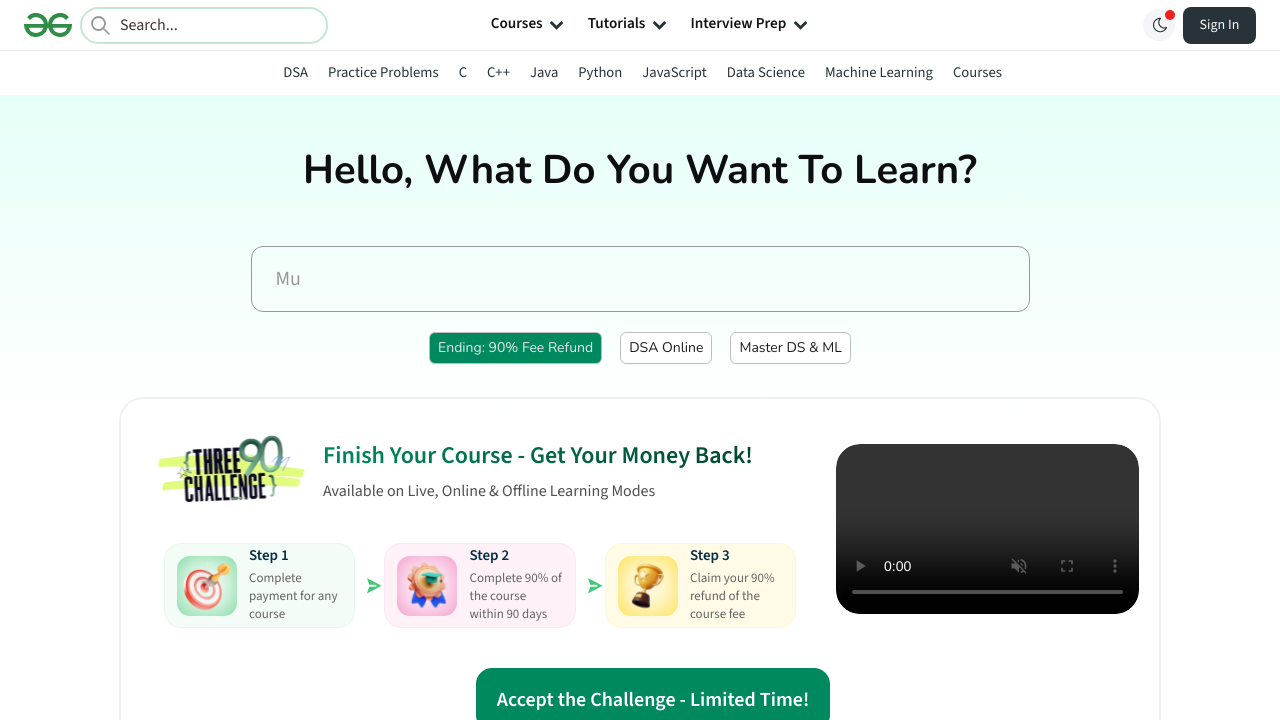